Tests drag and drop functionality on jQueryUI demo page by switching to an iframe, locating draggable and droppable elements, and performing a drag and drop action.

Starting URL: https://jqueryui.com/droppable/

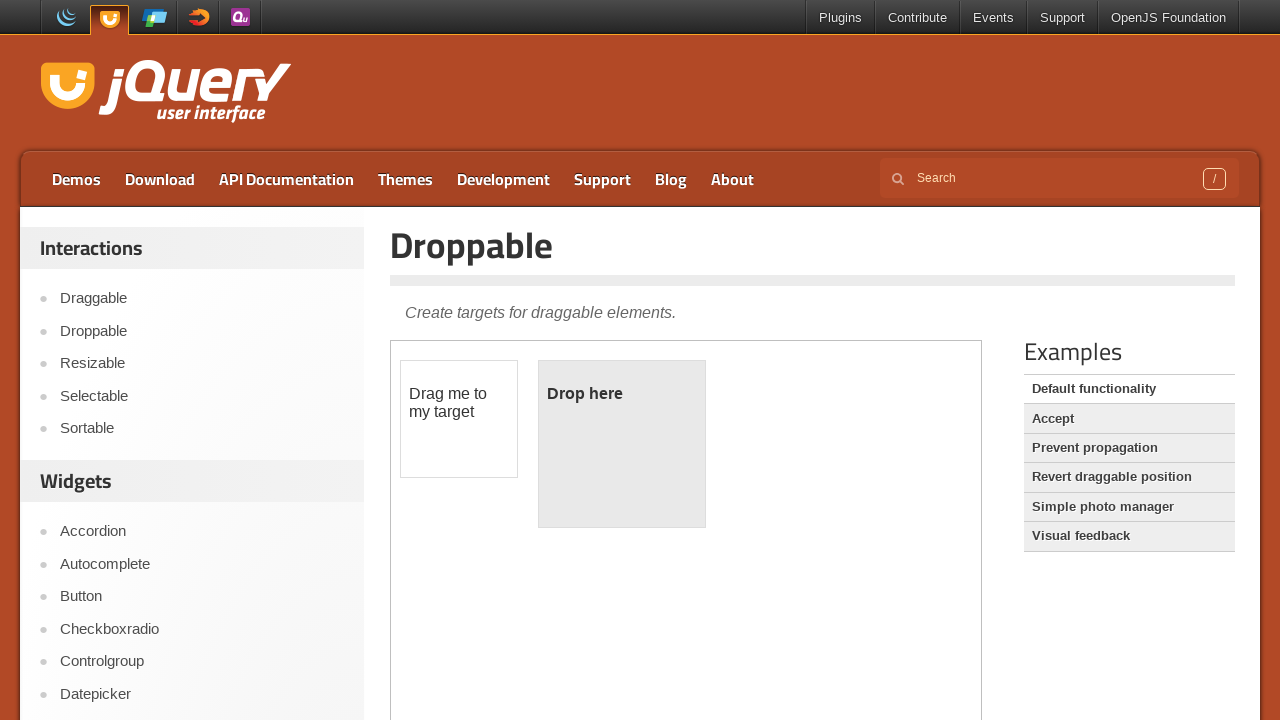

Located the demo iframe containing drag/drop elements
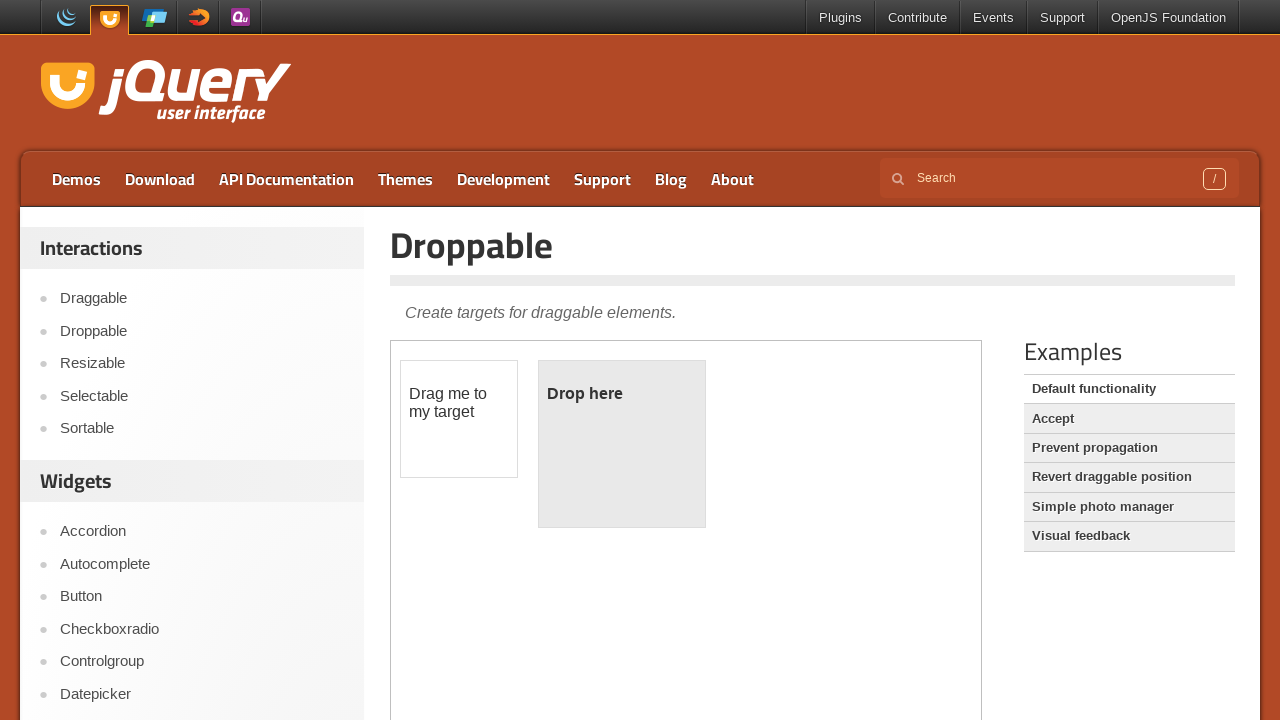

Clicked on the draggable element at (459, 419) on iframe.demo-frame >> internal:control=enter-frame >> #draggable
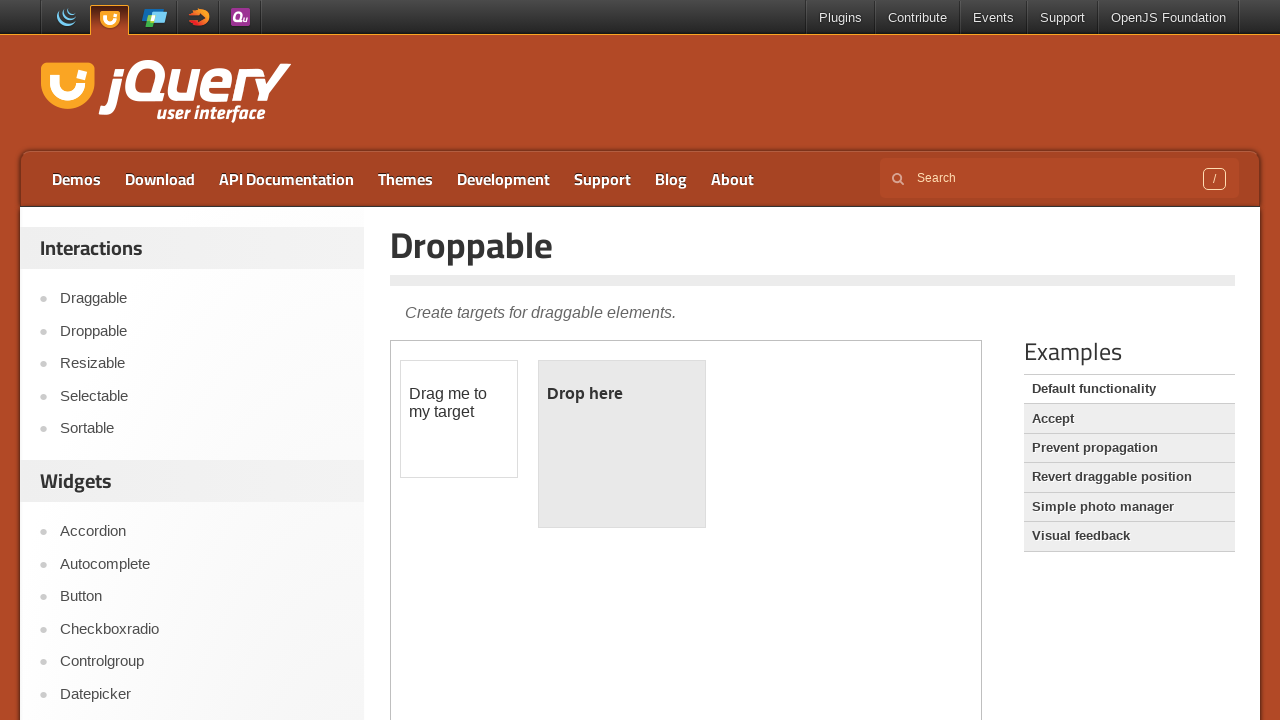

Performed drag and drop from draggable to droppable element at (622, 444)
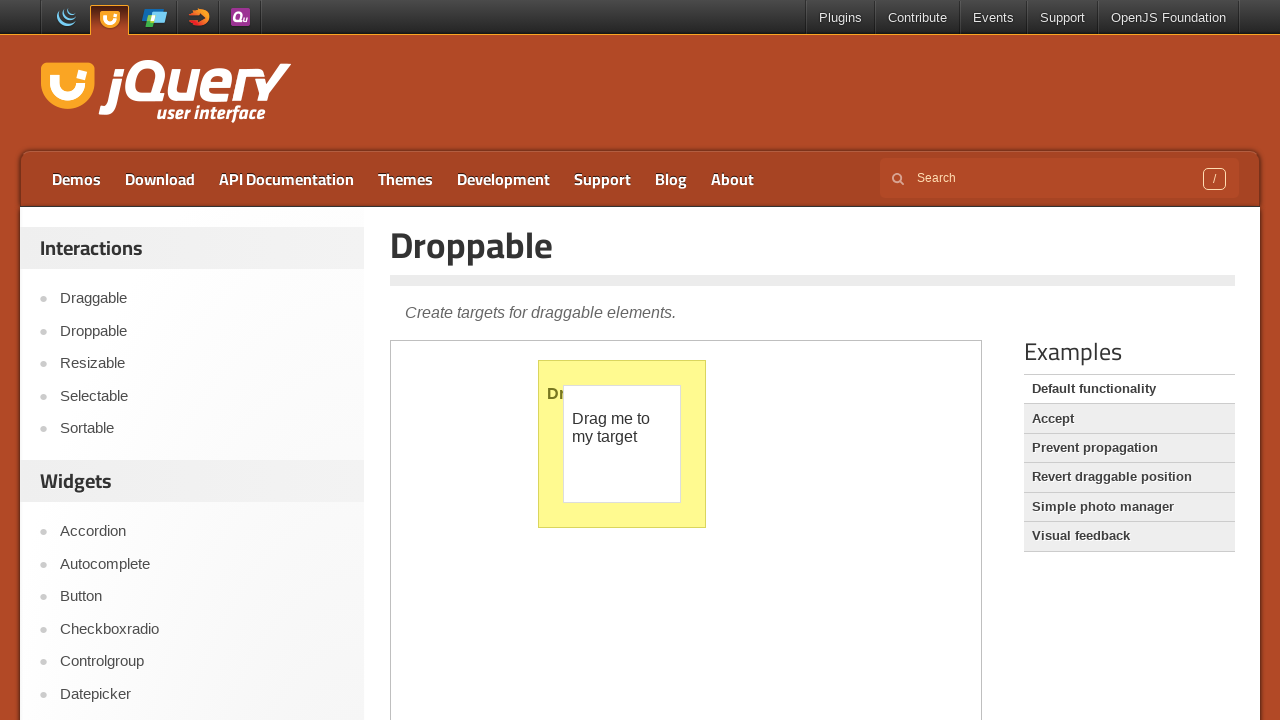

Verified drop was successful - droppable element now displays 'Dropped!'
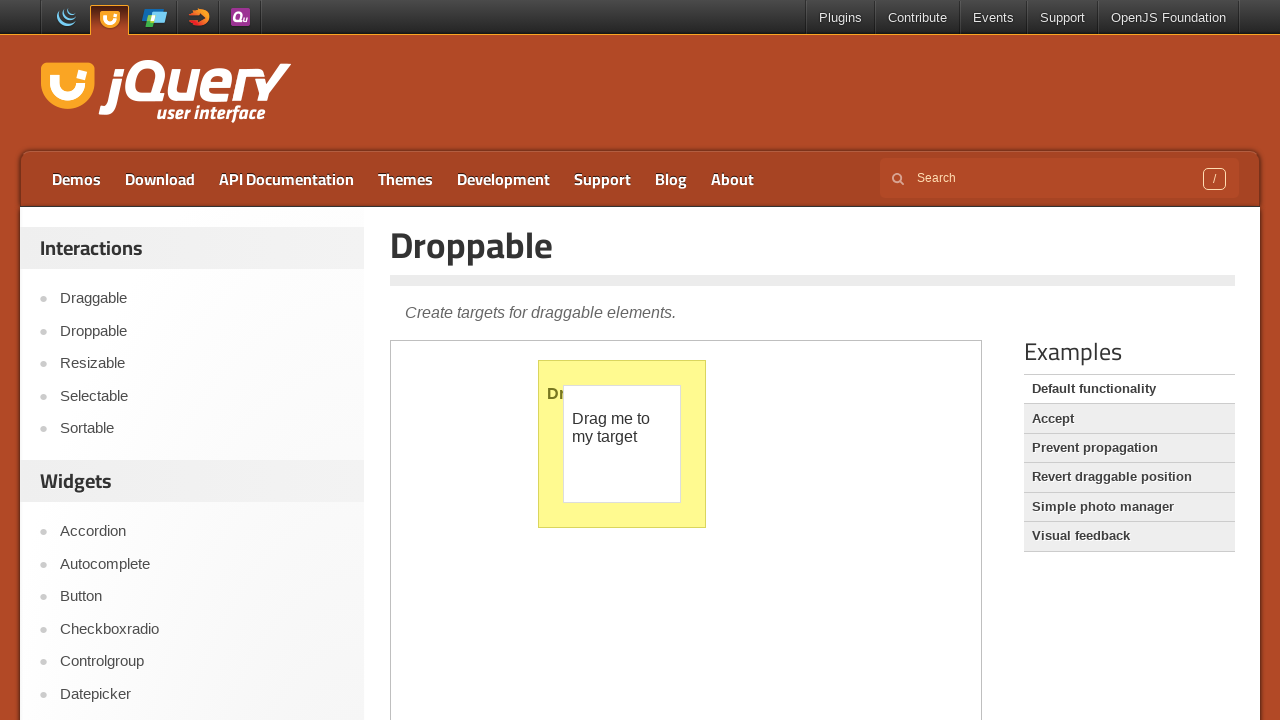

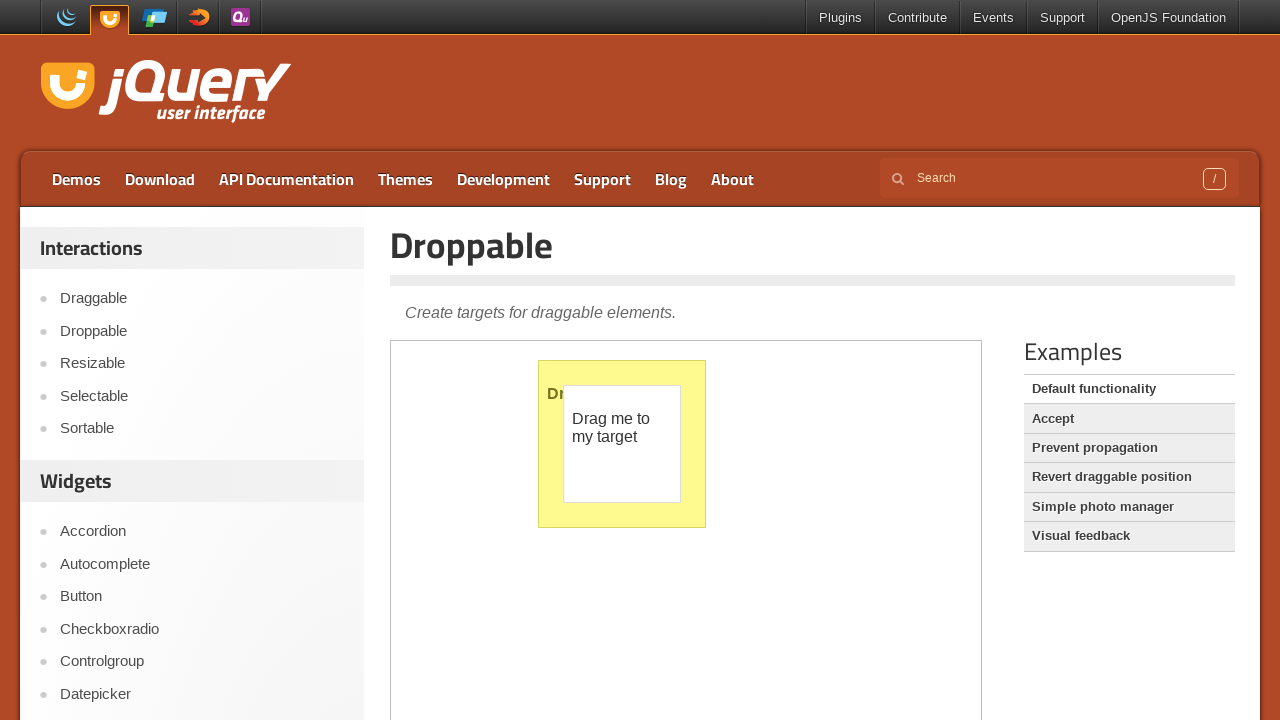